Navigates to a demo application, clicks on the "With ToolTip" menu item, locates an email field, and retrieves its title attribute to verify tooltip functionality.

Starting URL: https://demoapps.qspiders.com/ui

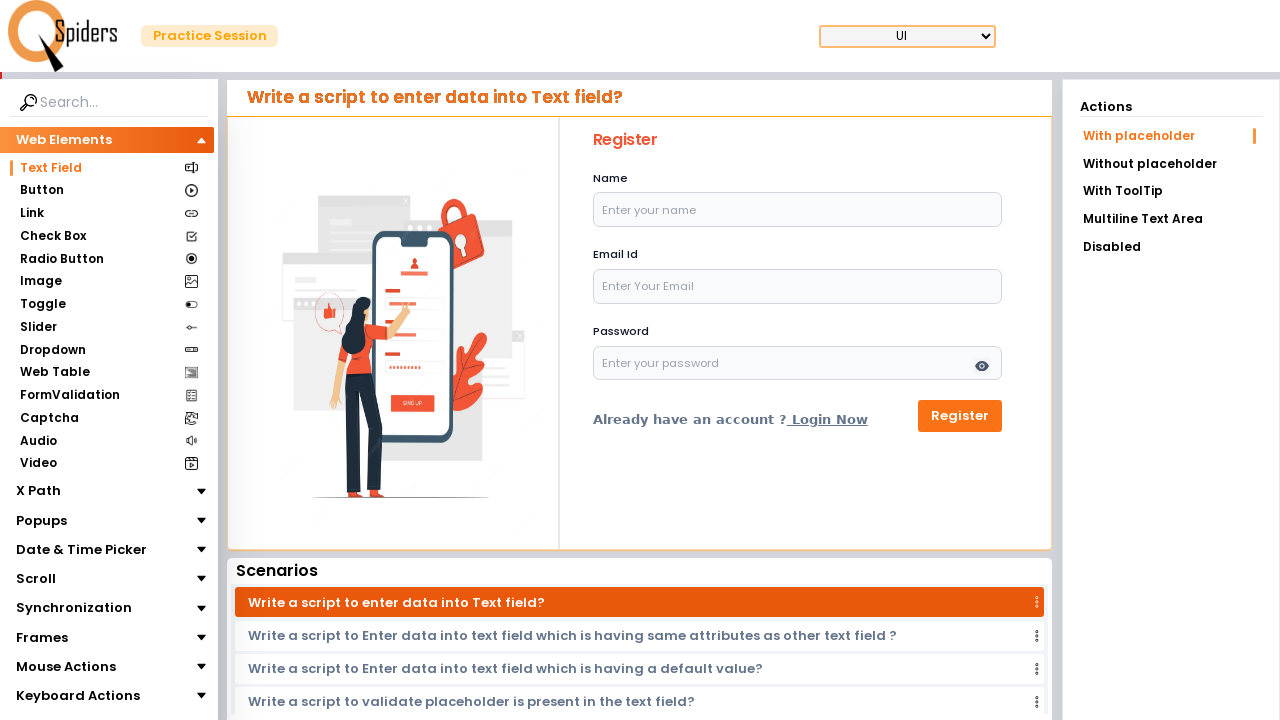

Clicked on 'With ToolTip' menu item at (1171, 191) on xpath=//li[.='With ToolTip']
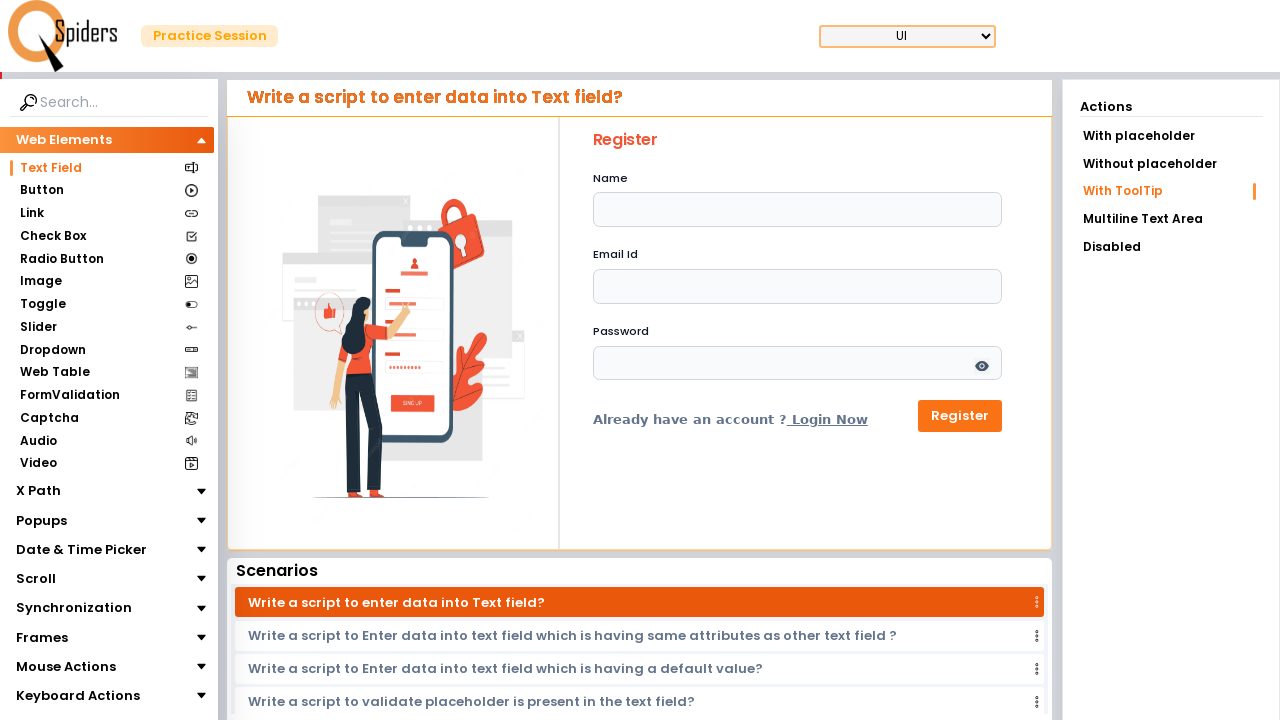

Email field became visible
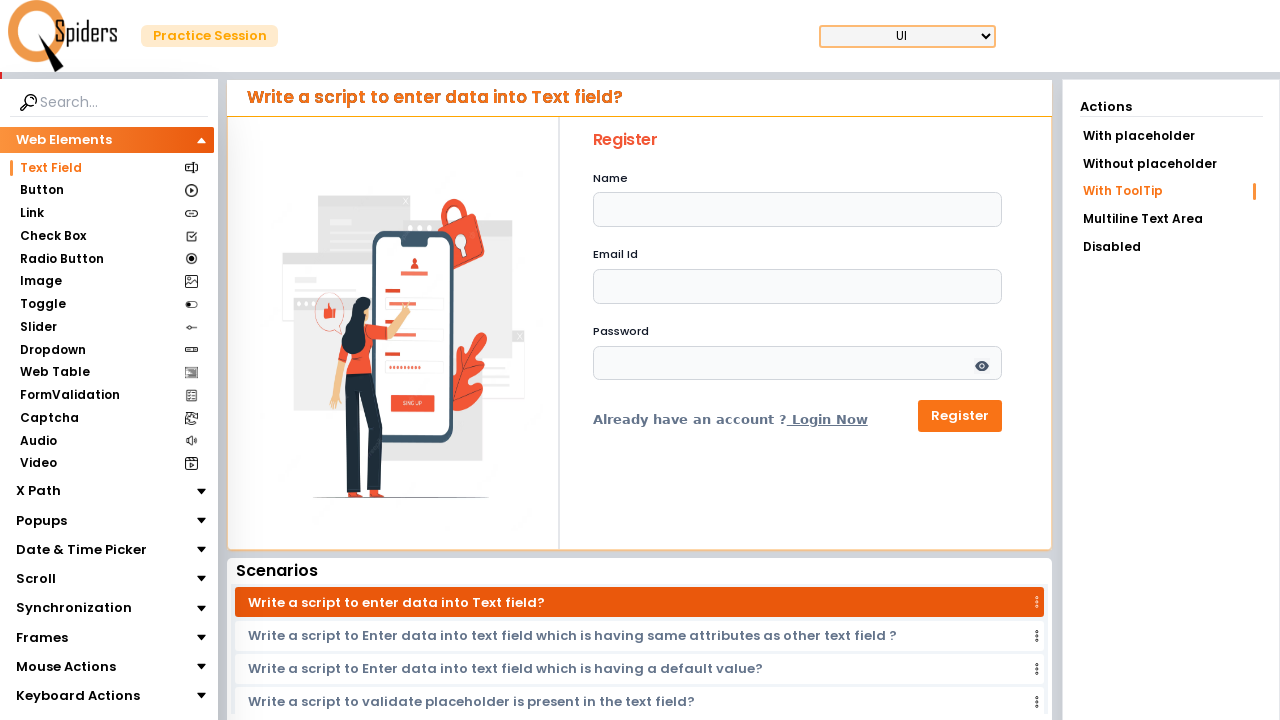

Located email input field
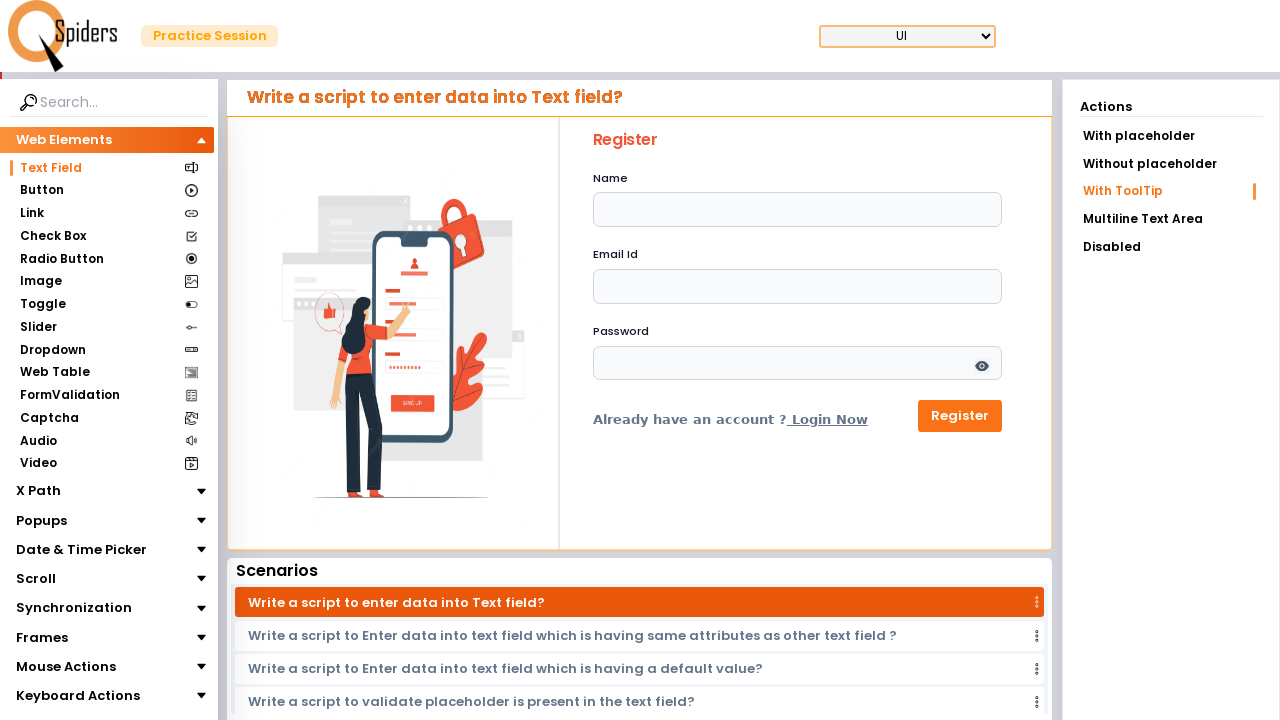

Retrieved title attribute from email field: 'Enter Your Email'
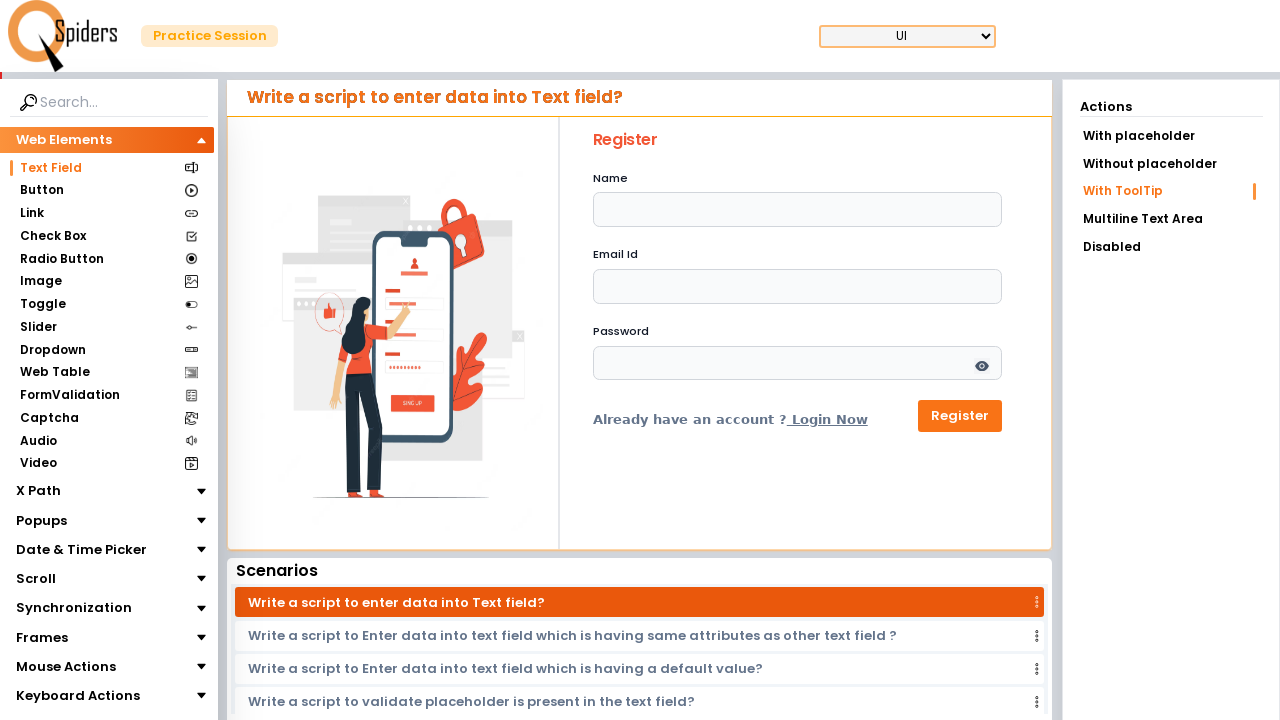

Printed tooltip text: 'Enter Your Email'
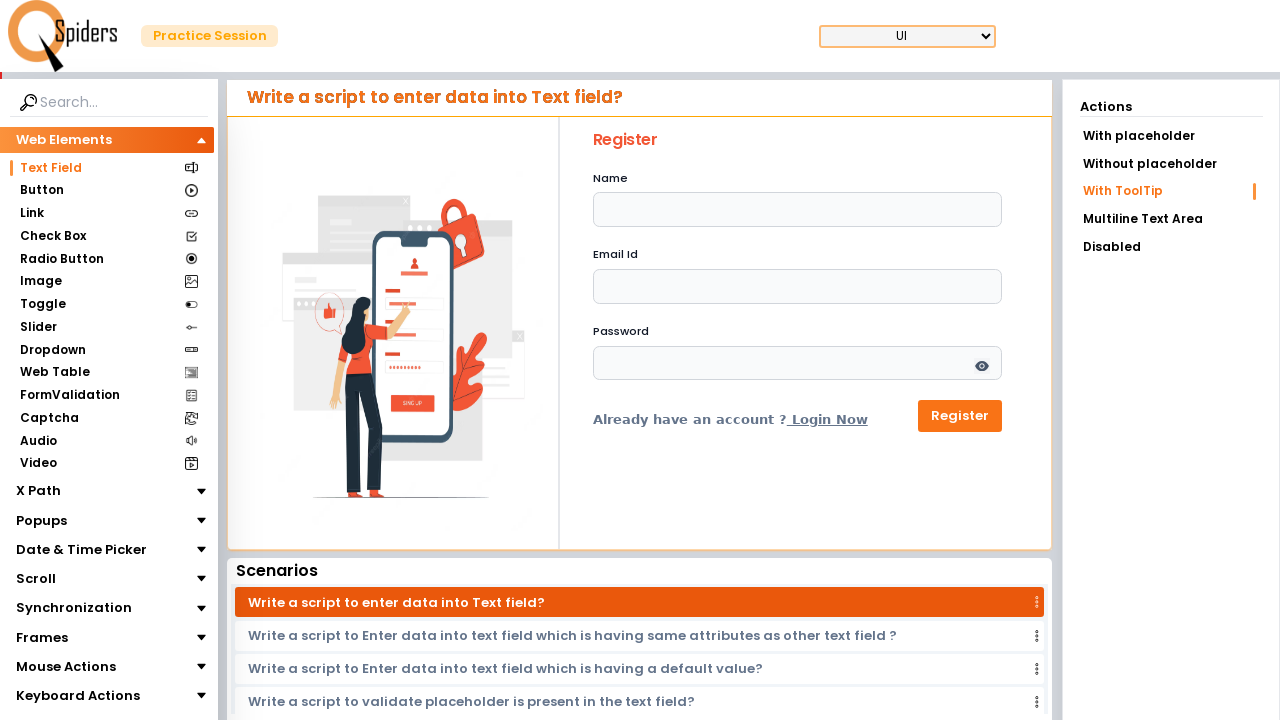

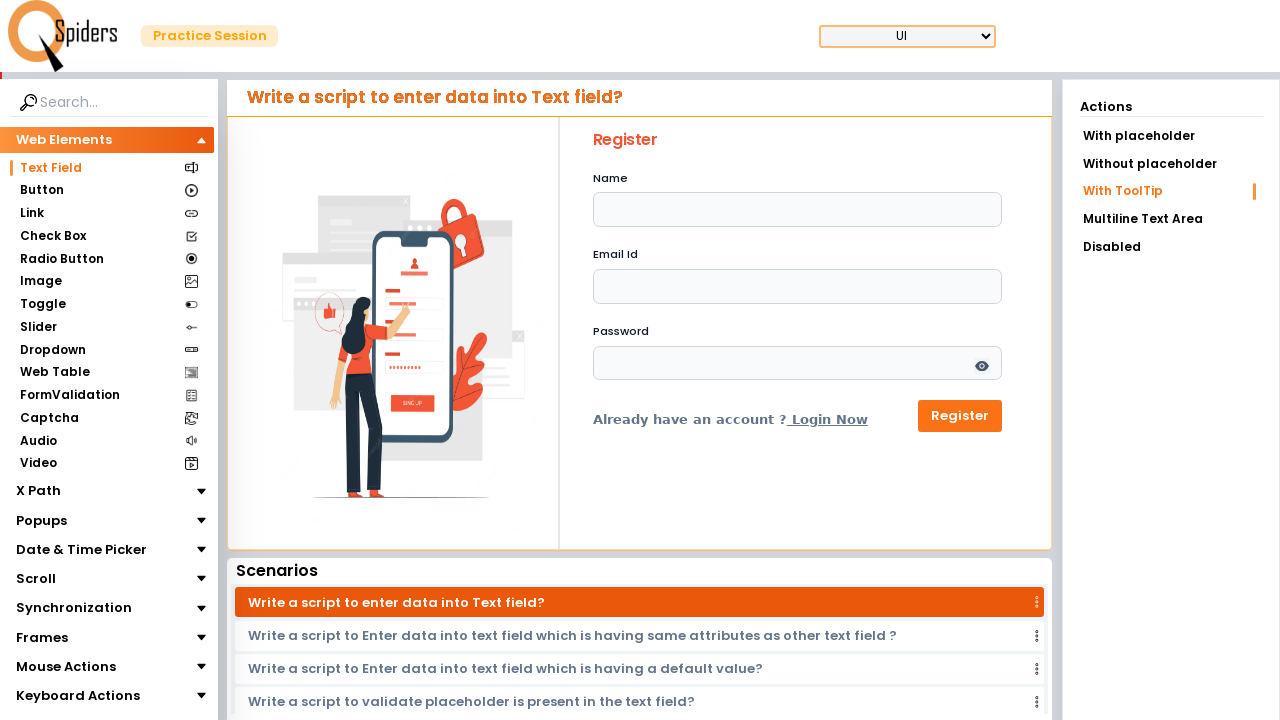